Navigates to Qiita website and scrolls to the bottom of the page

Starting URL: https://qiita.com

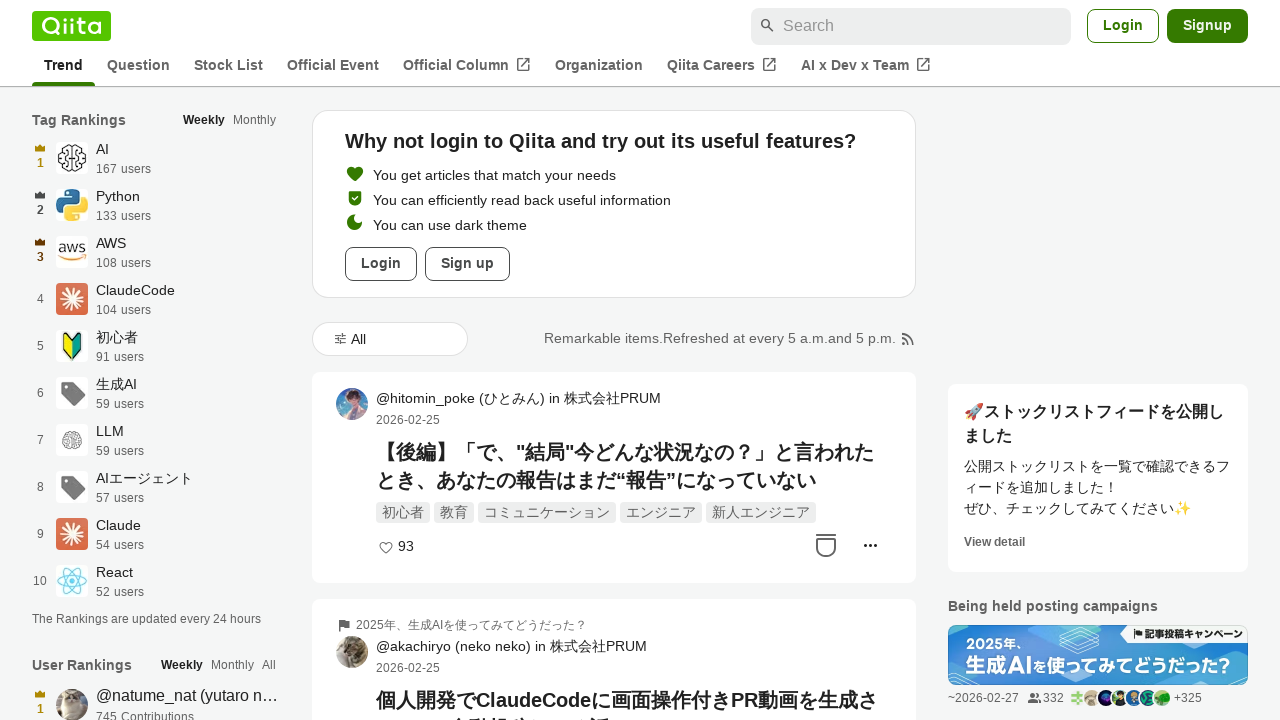

Retrieved page width from document.body.scrollWidth
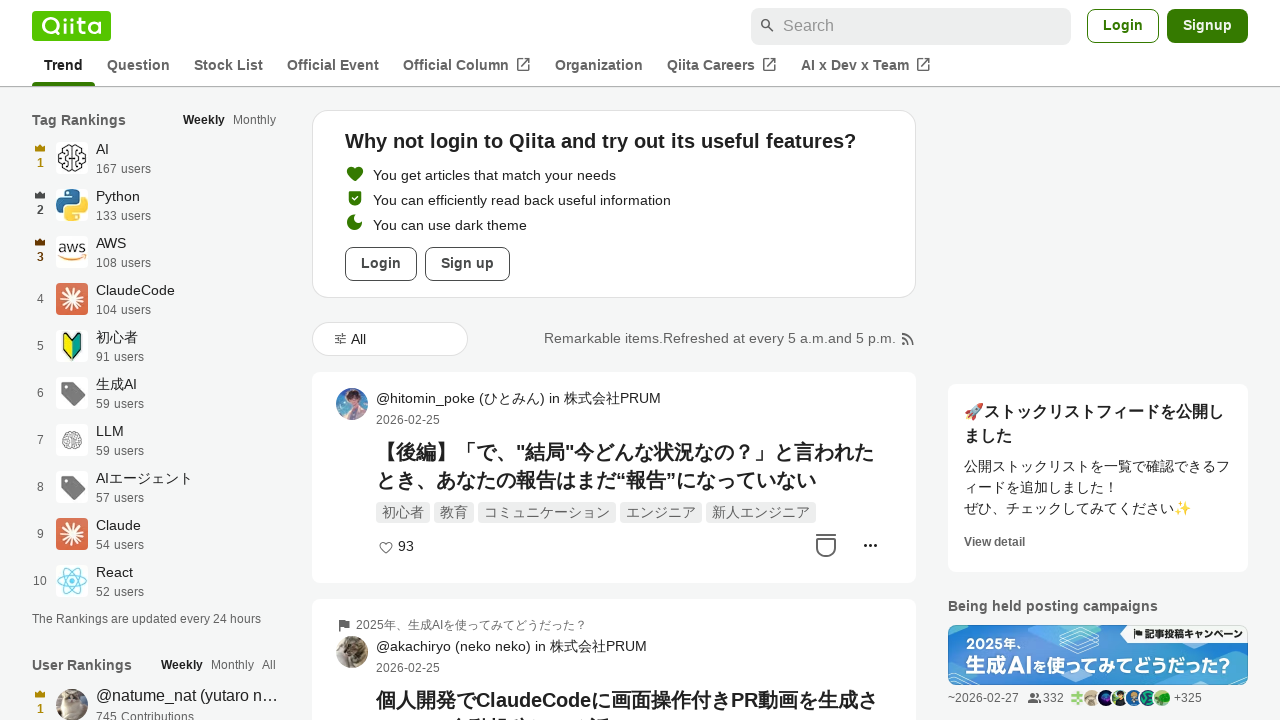

Retrieved page height from document.body.scrollHeight
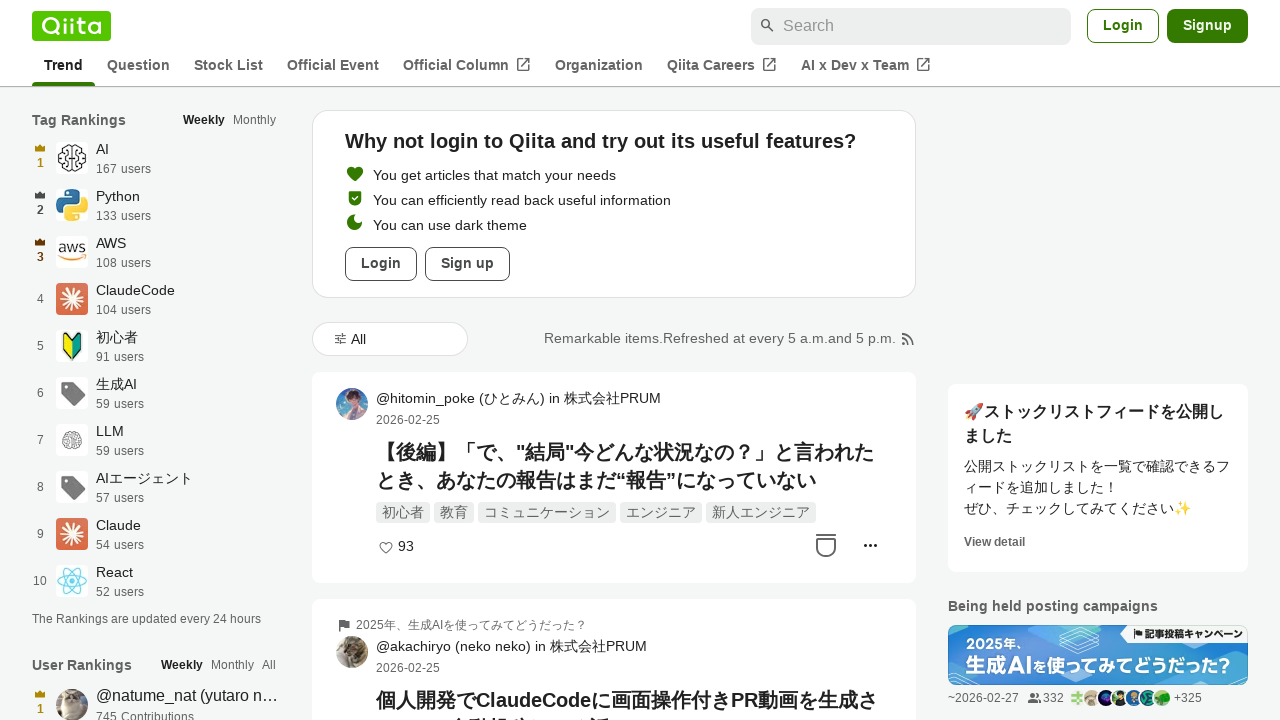

Set viewport size to full page dimensions
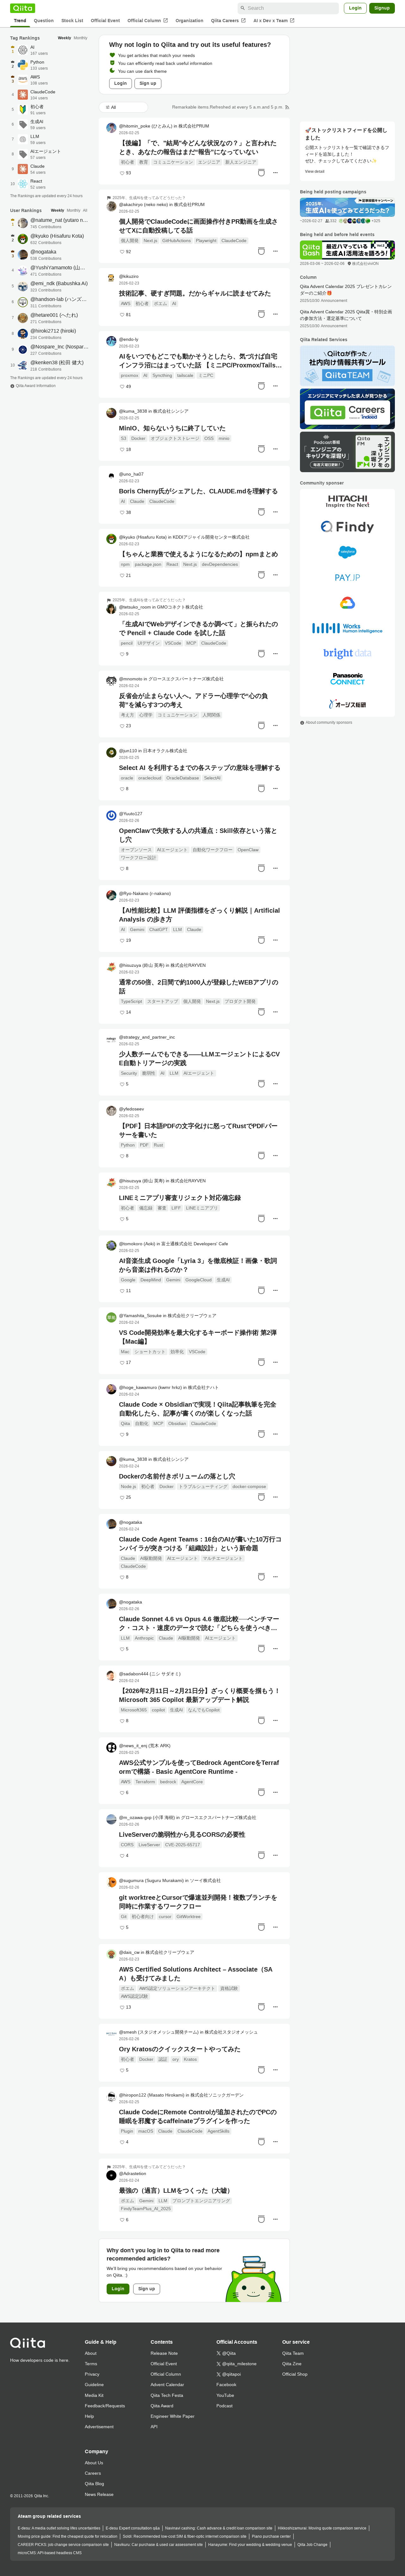

Scrolled to bottom of Qiita page
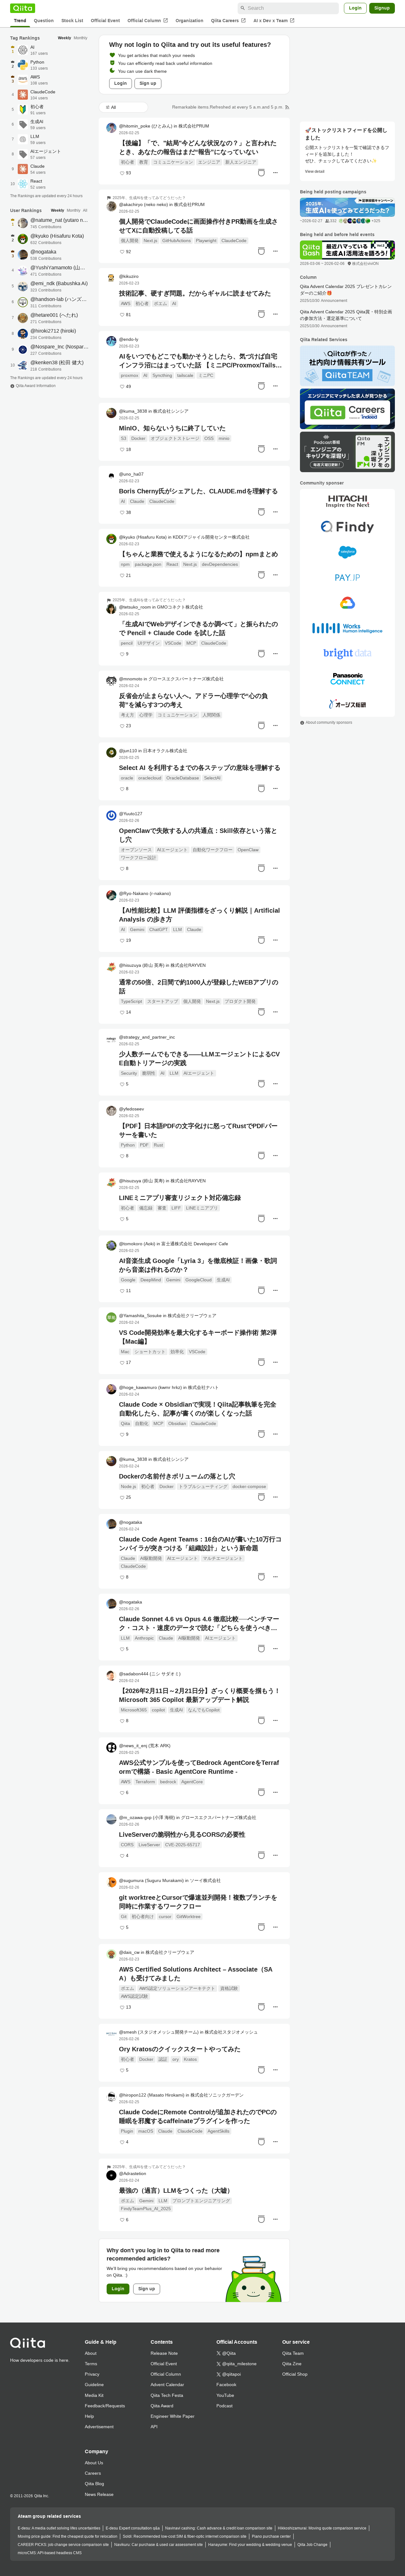

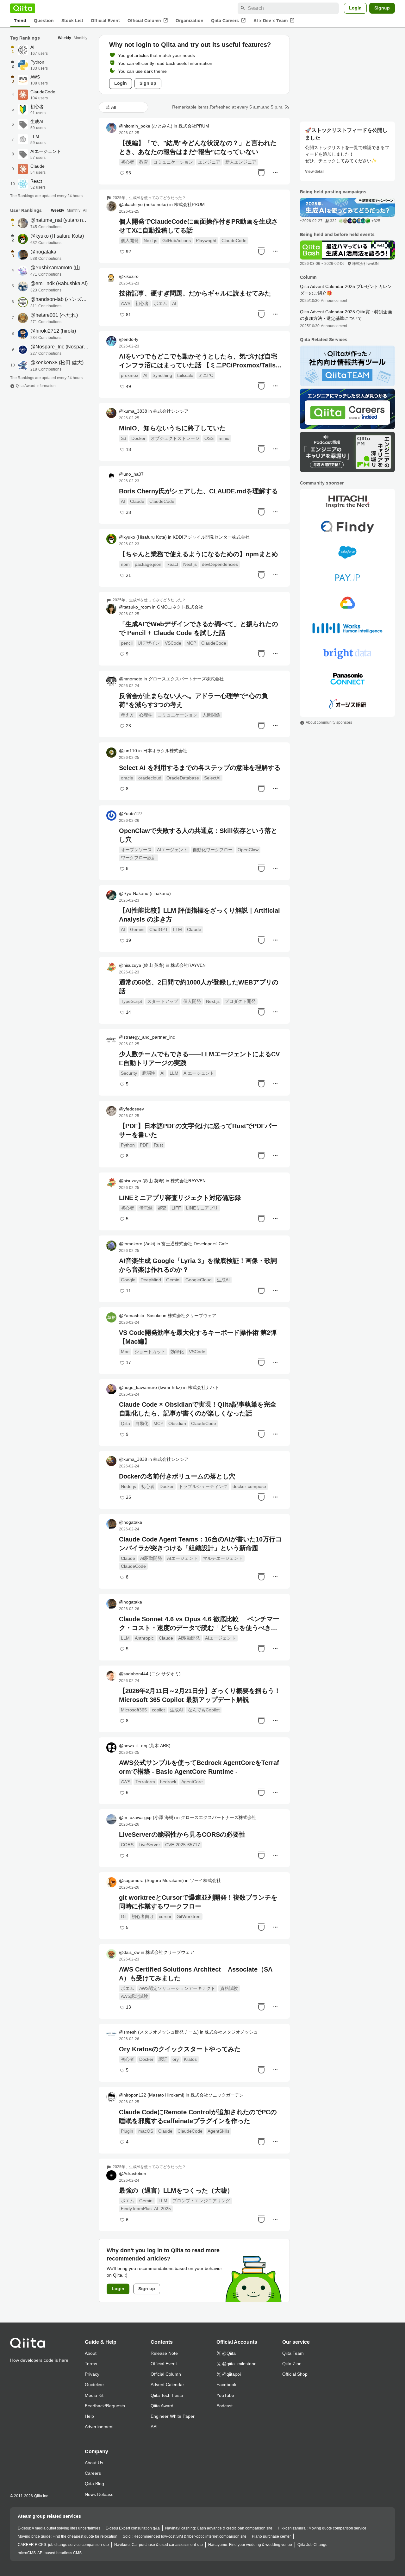